Tests relative locator functionality by interacting with form elements using positional relationships (above, below, left, right) on an Angular practice form

Starting URL: https://rahulshettyacademy.com/angularpractice/

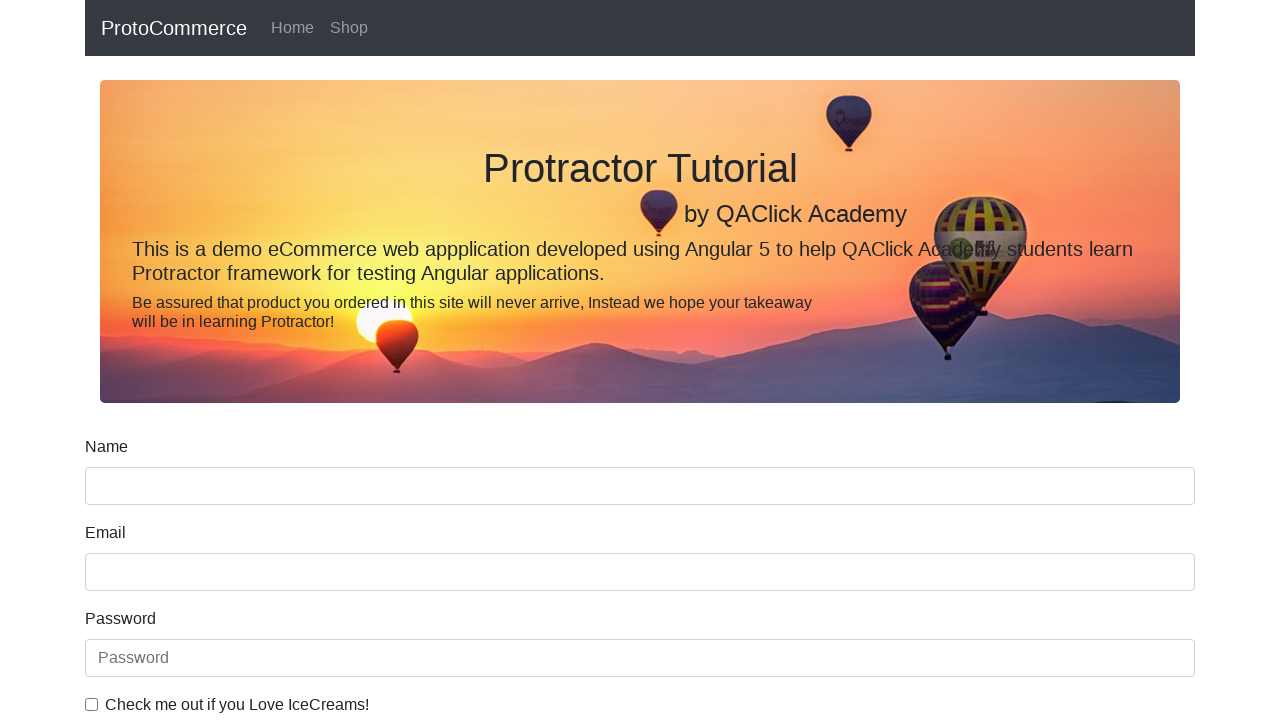

Located name input field
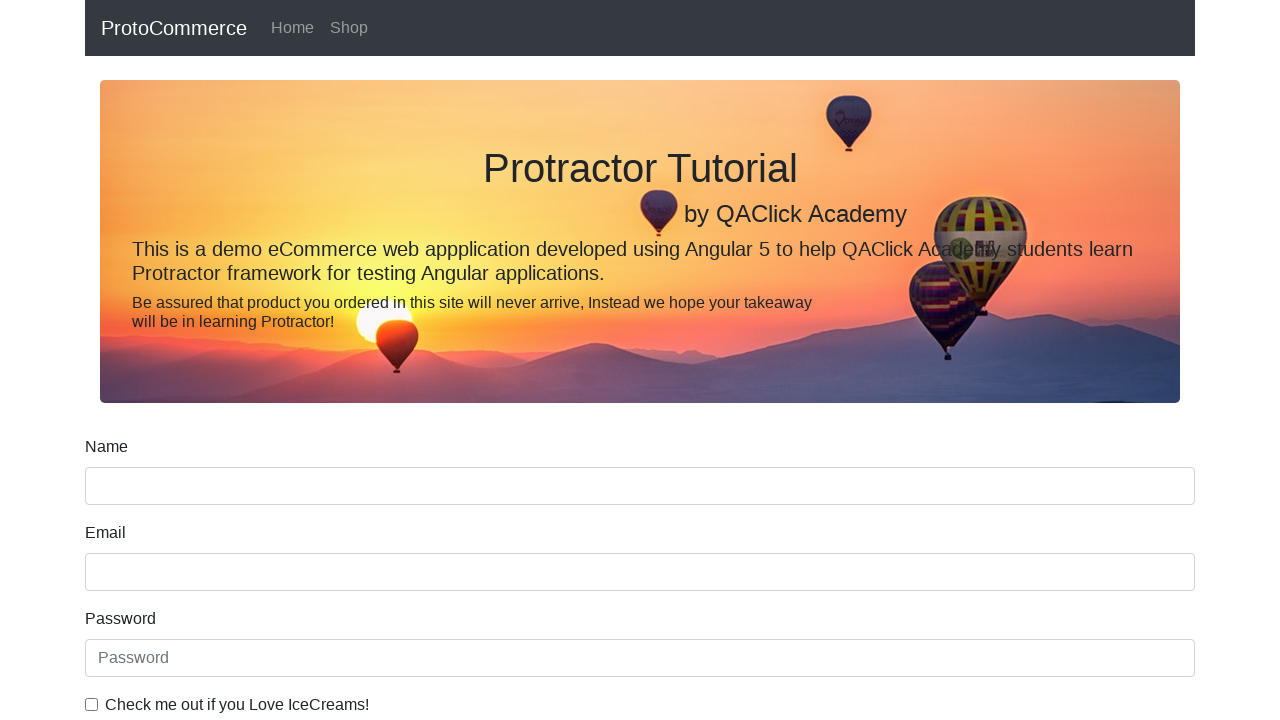

Located label above name field using relative locator
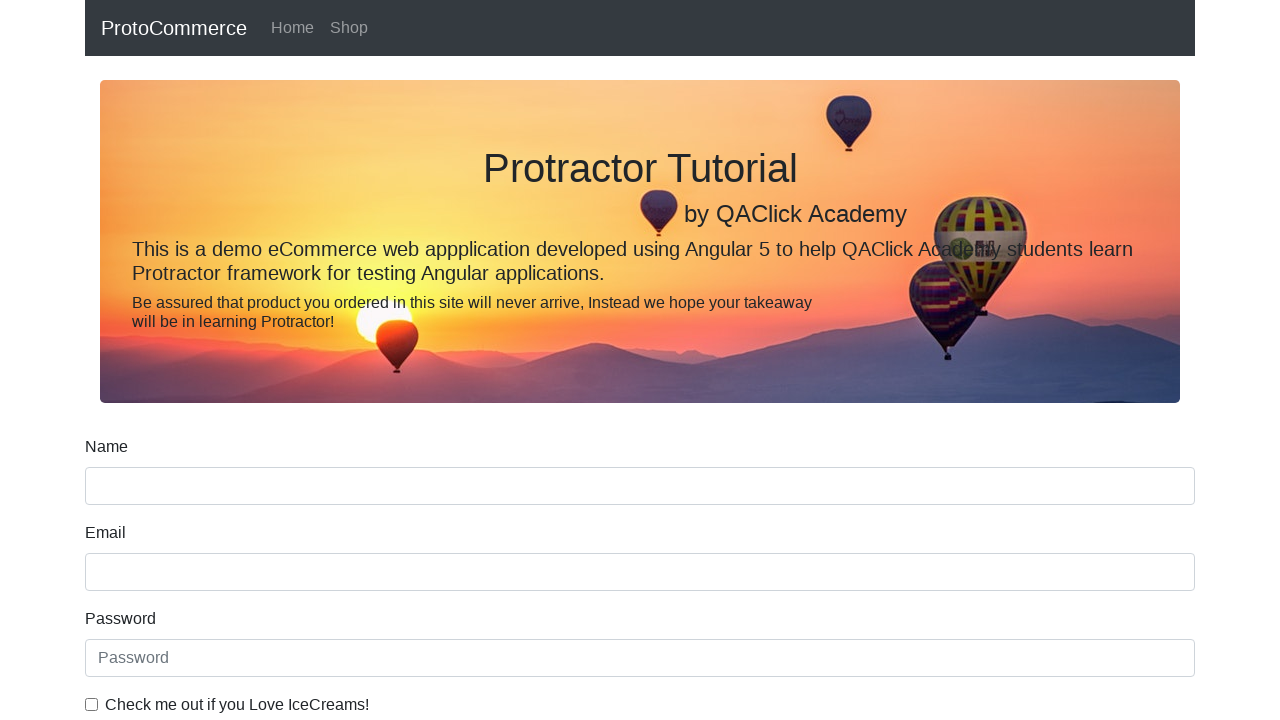

Retrieved and printed text of label above name field
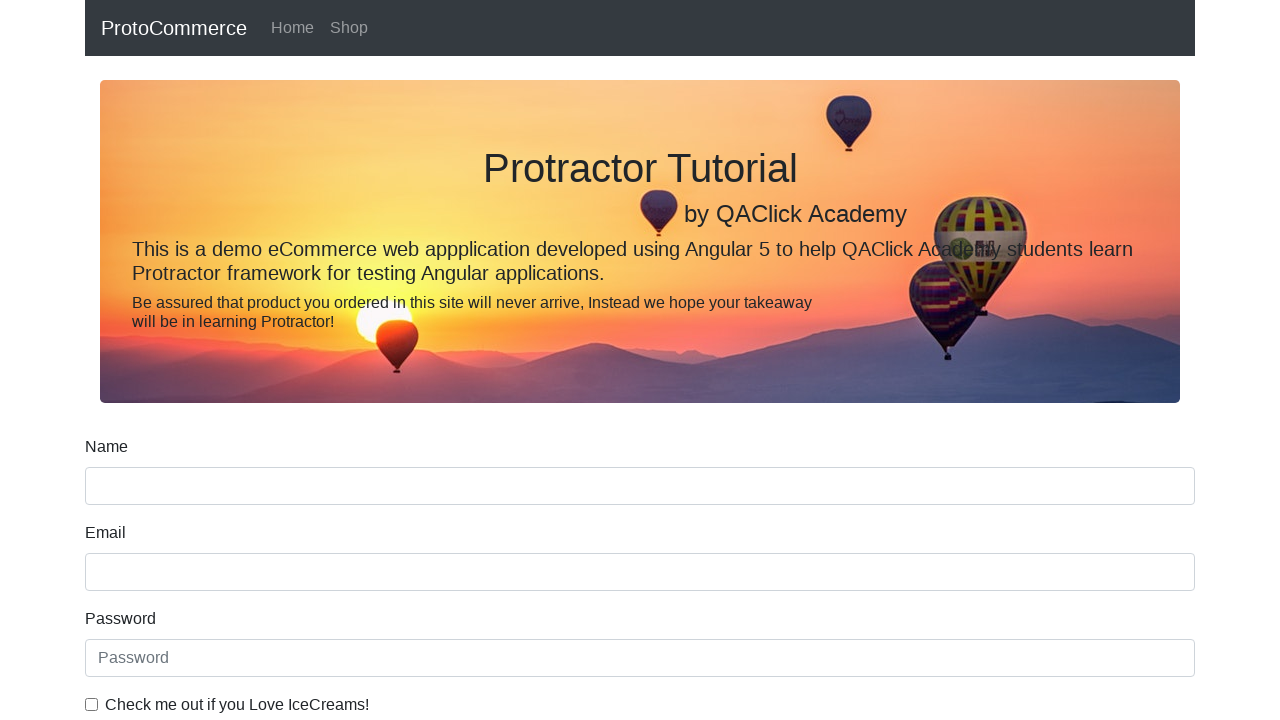

Located date of birth label
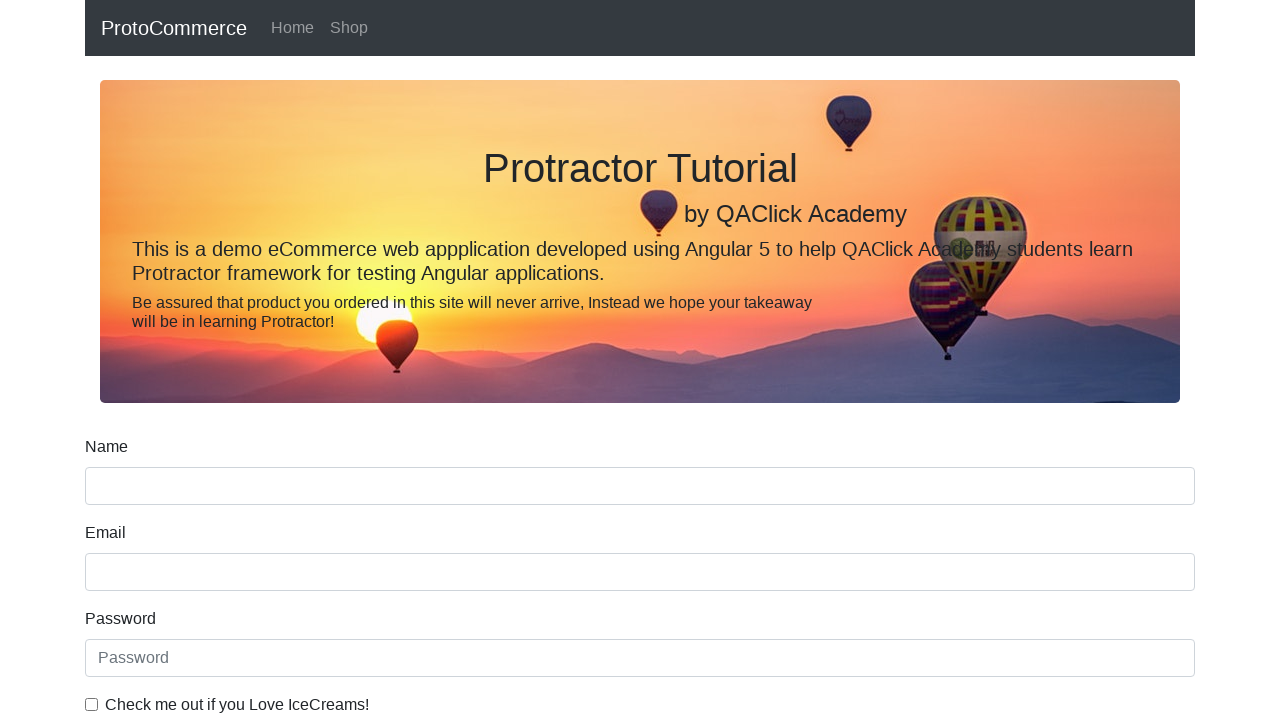

Clicked input field below date of birth label using relative locator at (640, 412) on input >> internal:has="xpath=preceding-sibling::*[1][self::label[@for='dateofBir
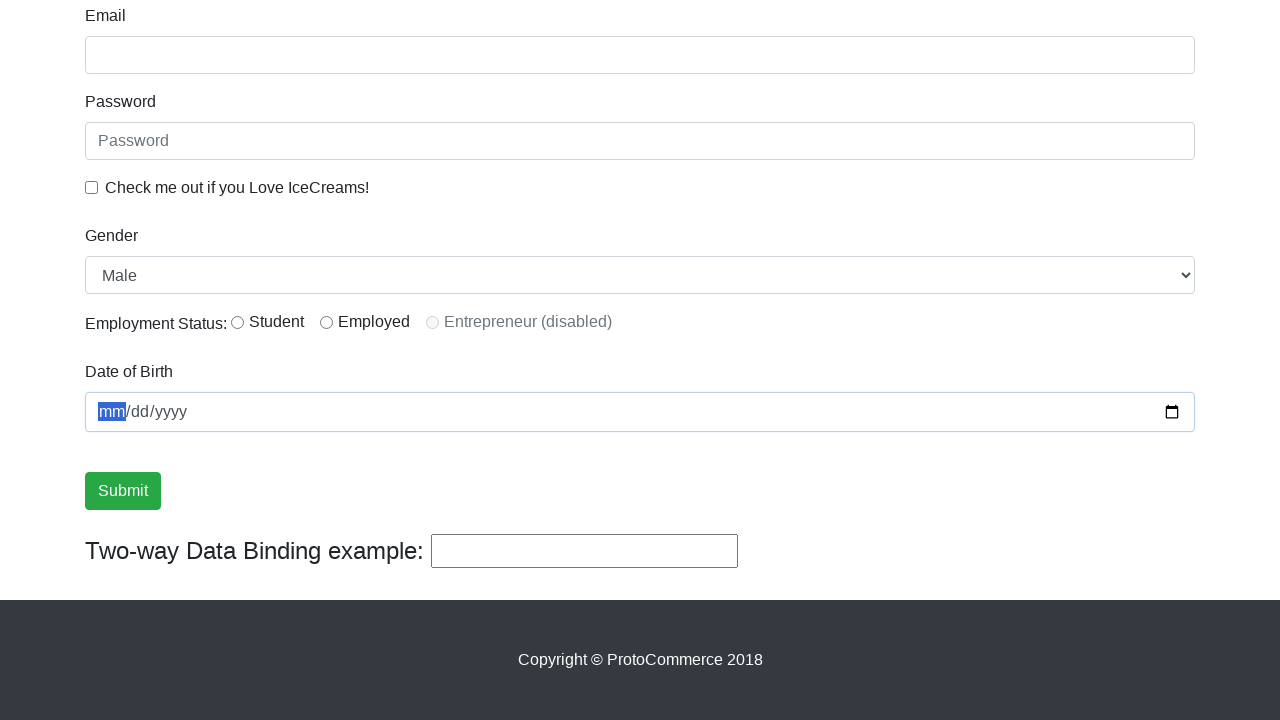

Located ice cream checkbox label
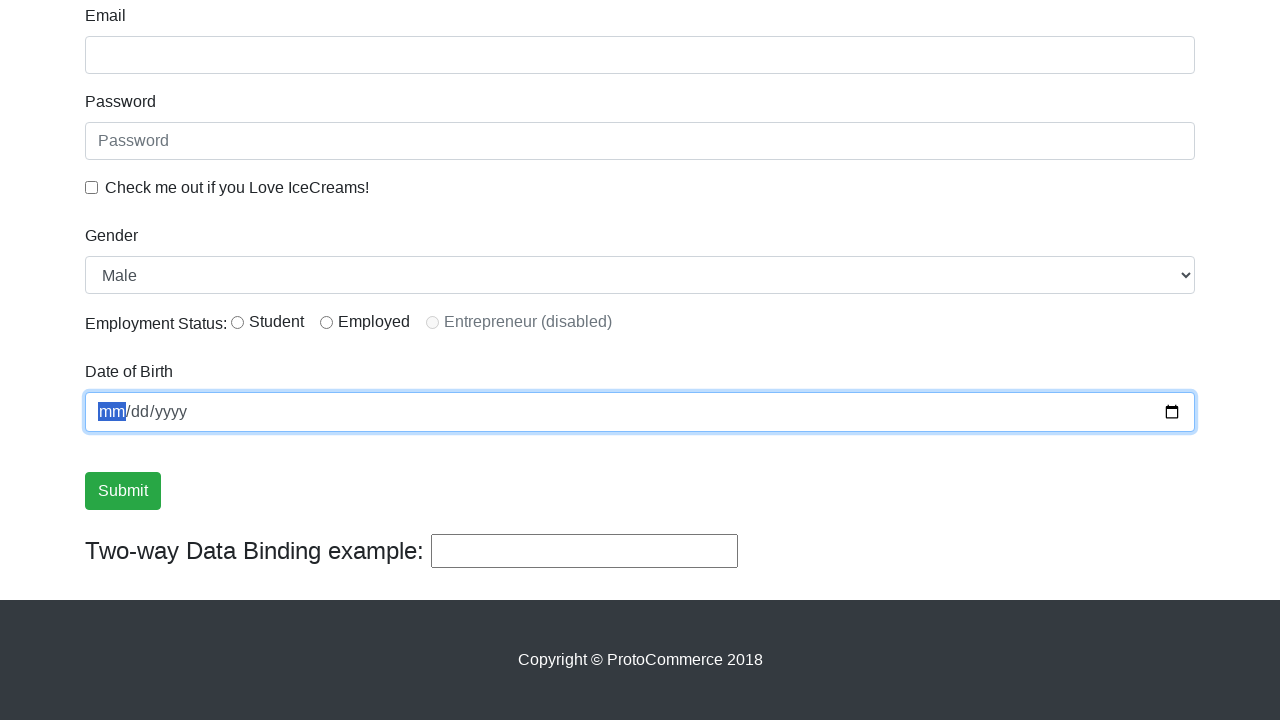

Clicked first checkbox (ice cream checkbox) at (92, 187) on input[type='checkbox'] >> nth=0
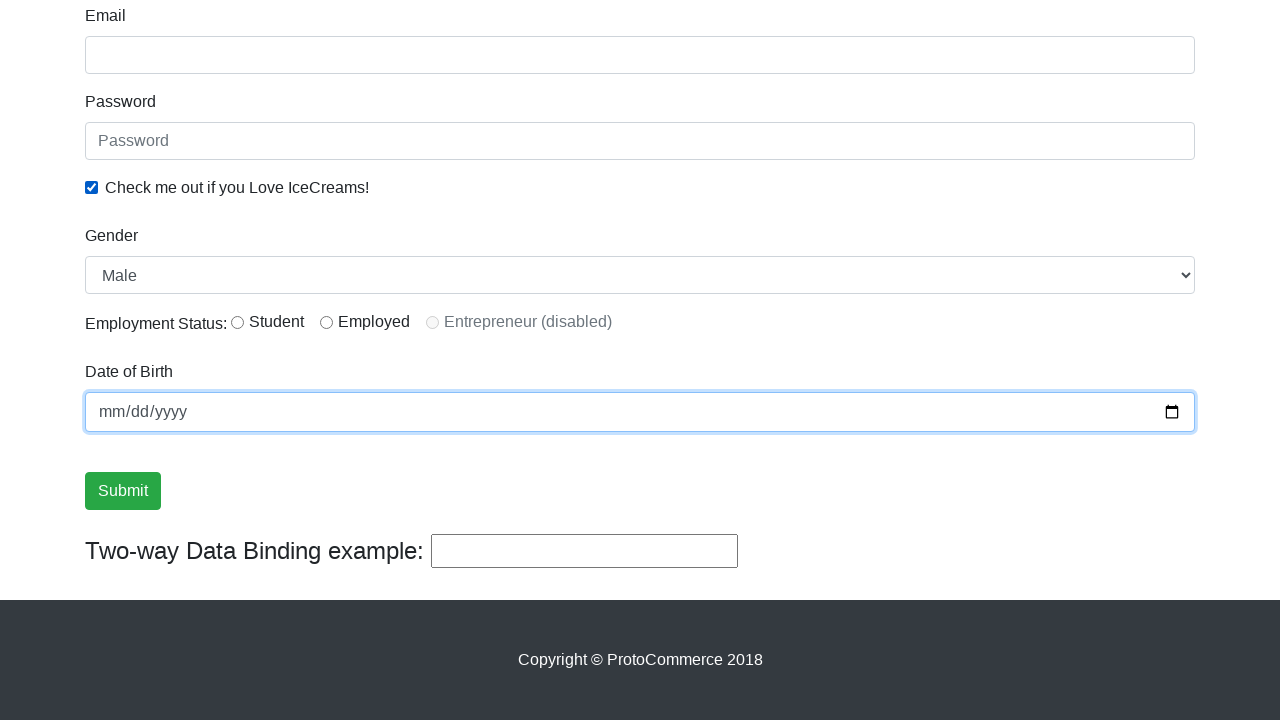

Located first radio button
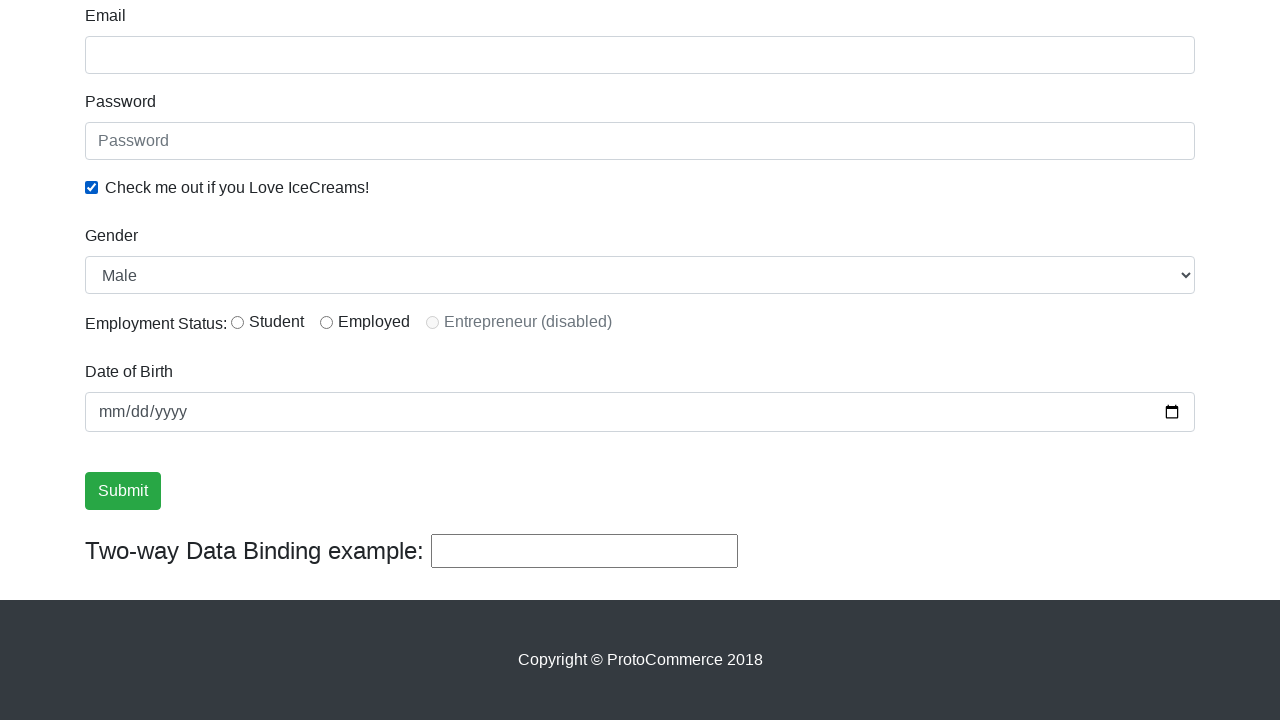

Located label to the right of first radio button using relative locator
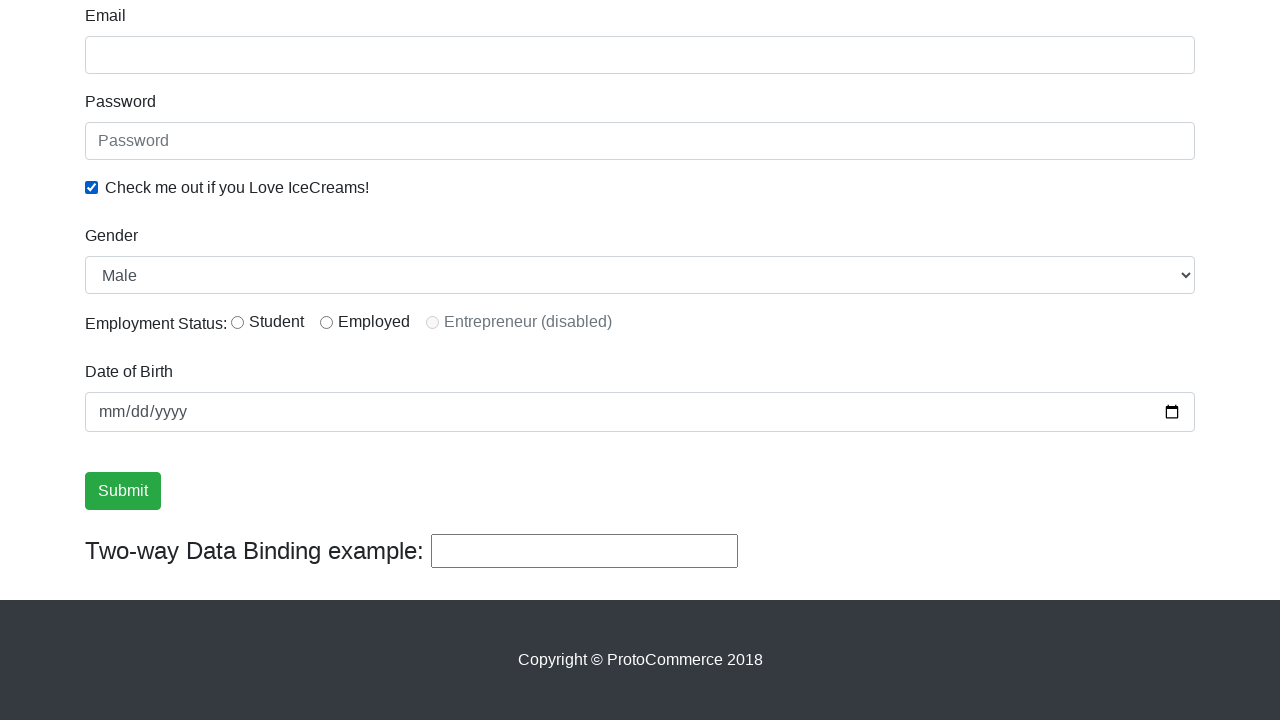

Retrieved and printed text of label to the right of radio button
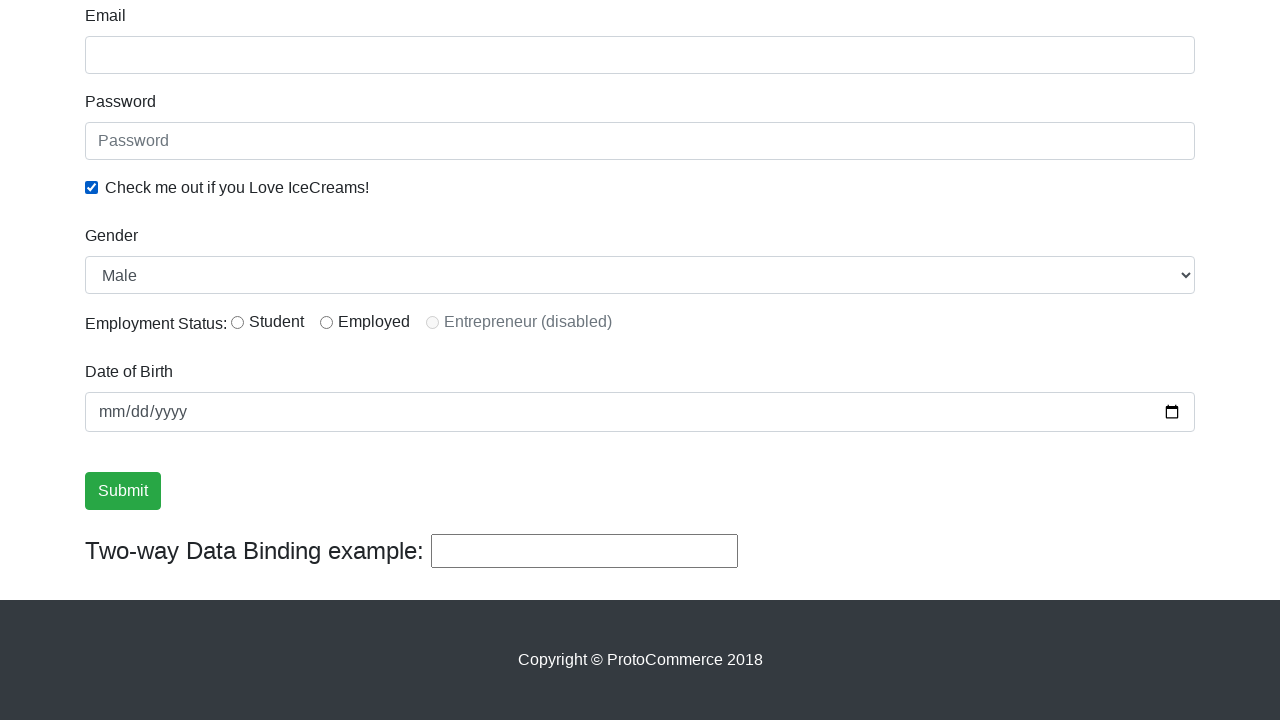

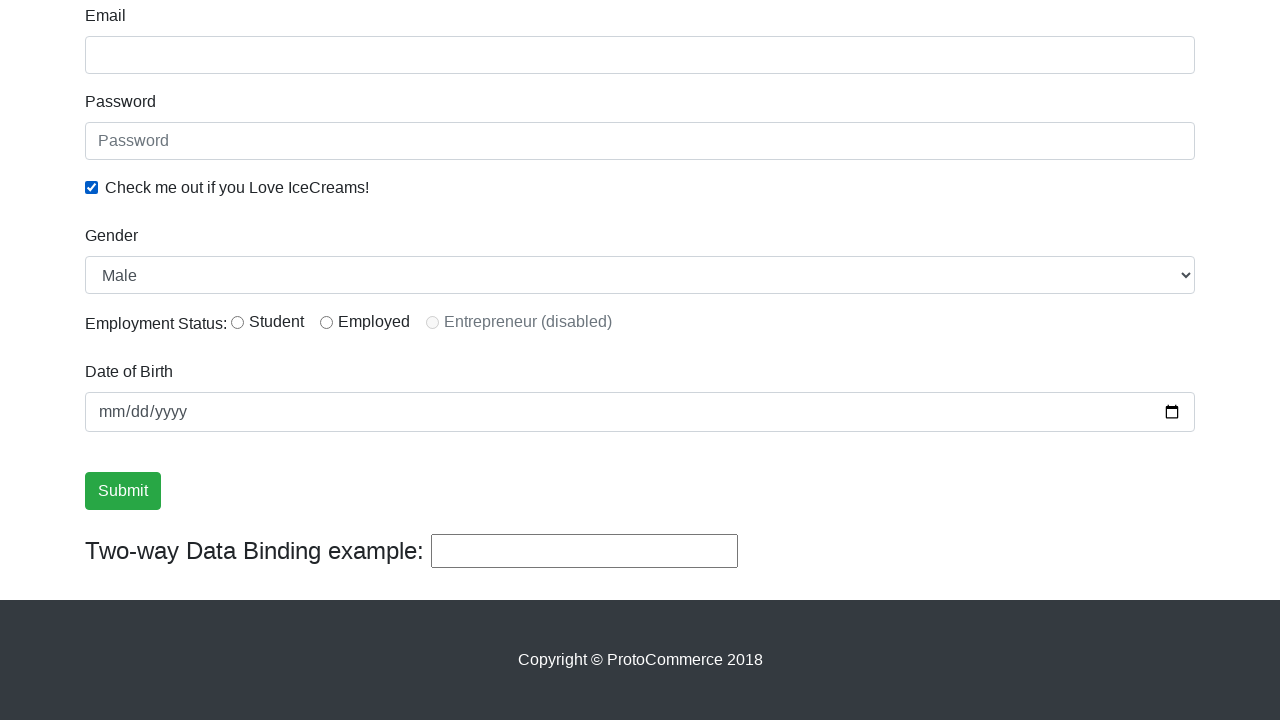